Navigates to a website and sets the viewport to 1080p resolution to verify the page loads correctly at that screen size

Starting URL: https://learnwebcode.com/

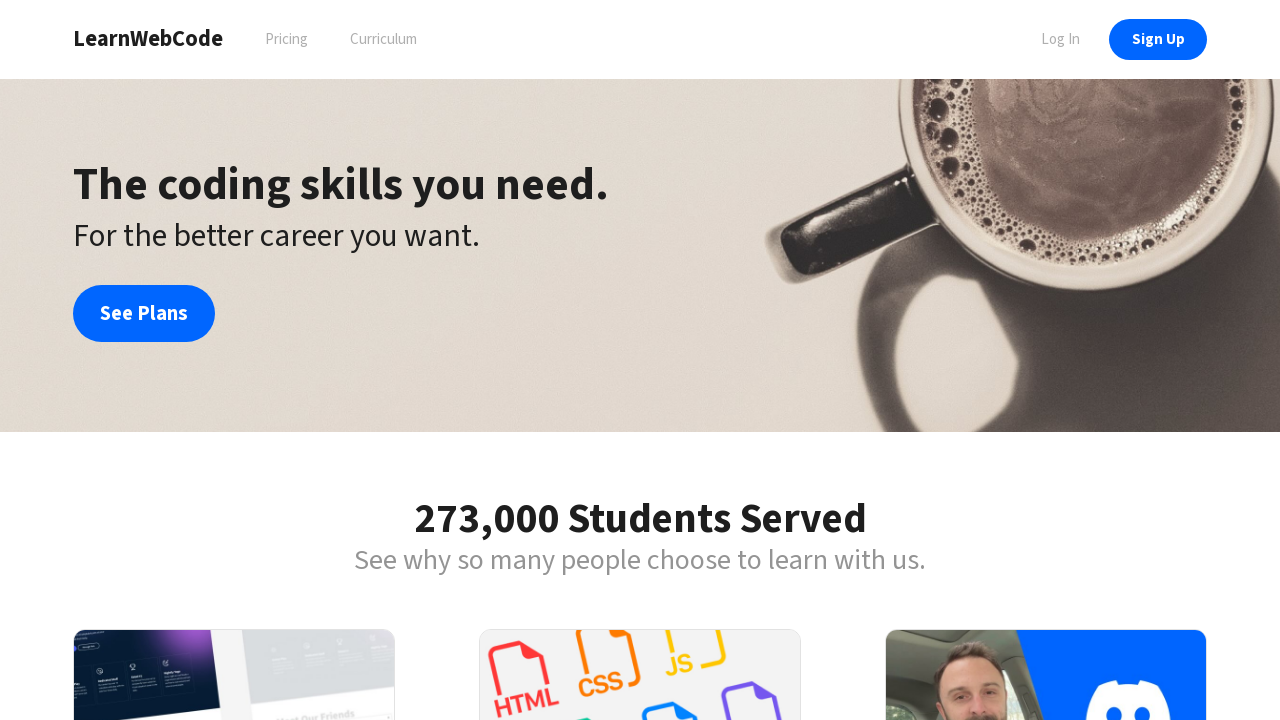

Set viewport to 1920x1080 resolution
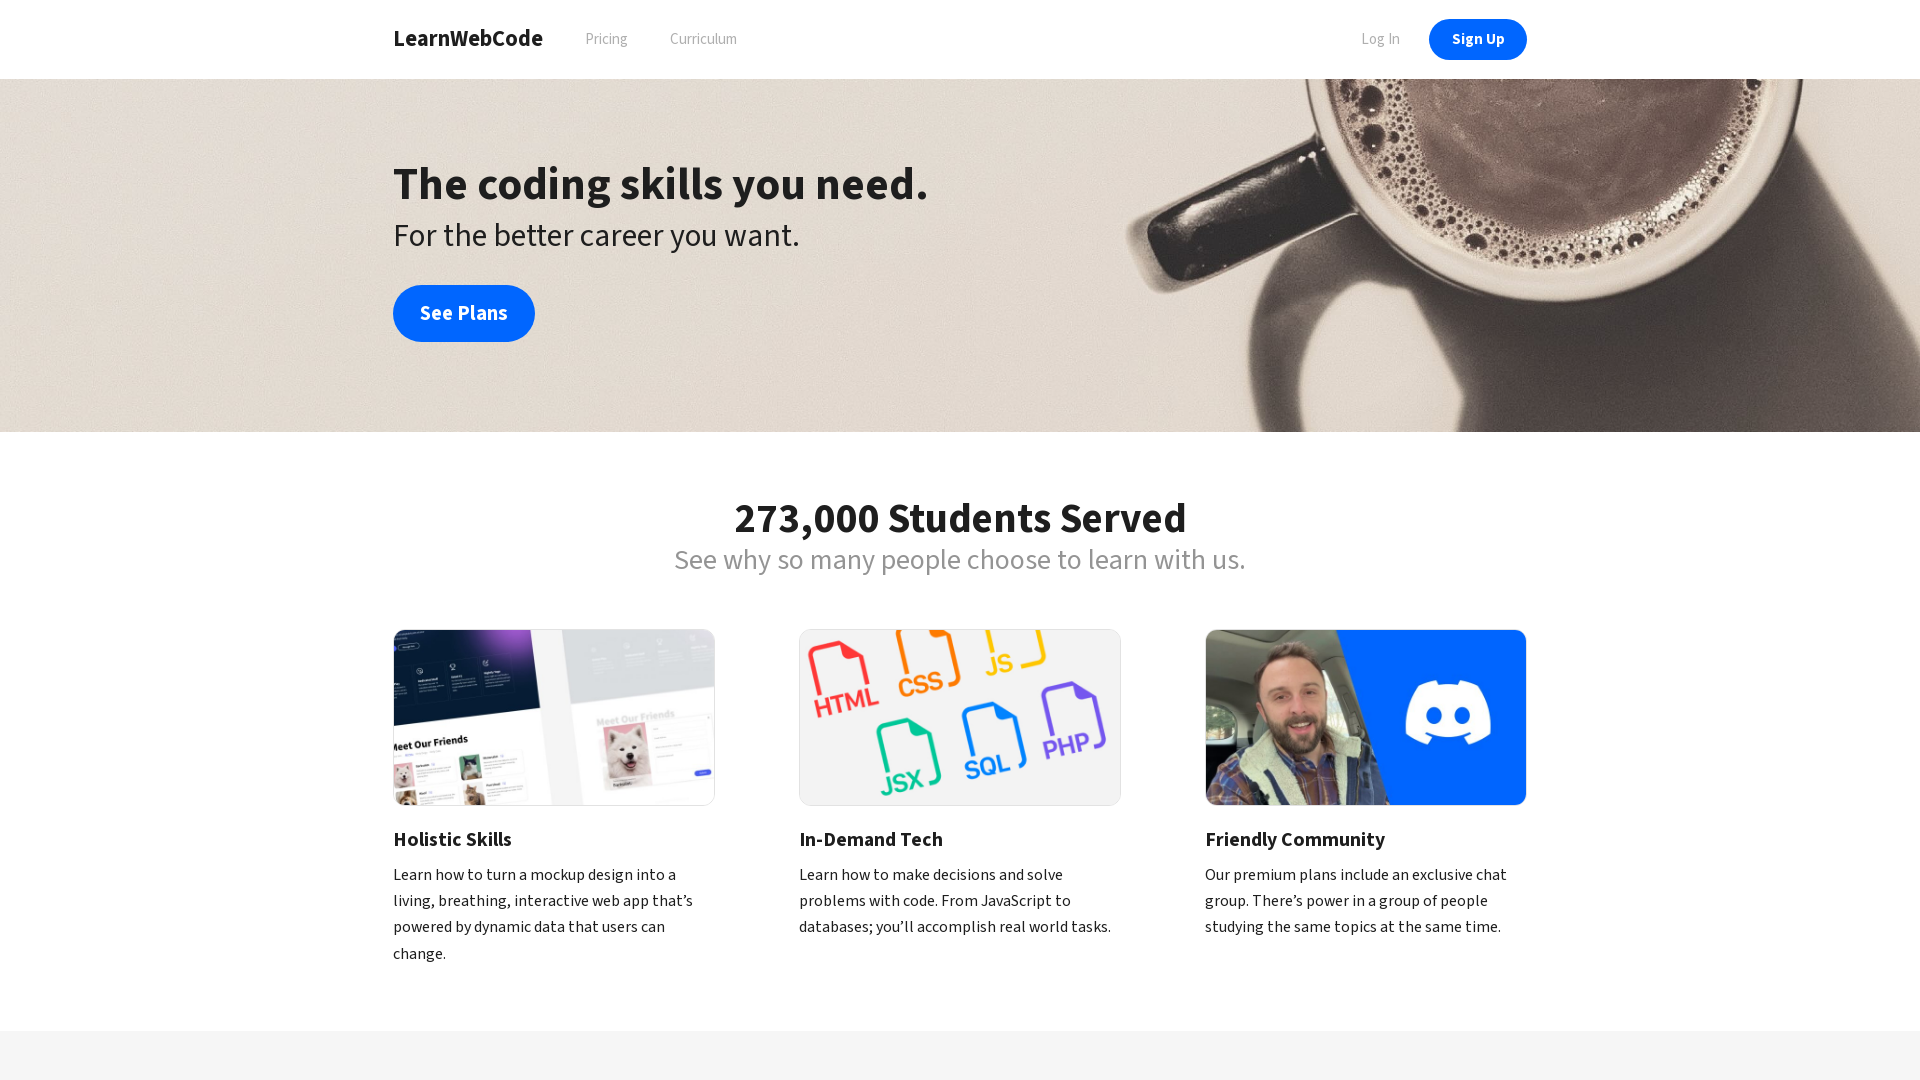

Page fully loaded at 1080p resolution
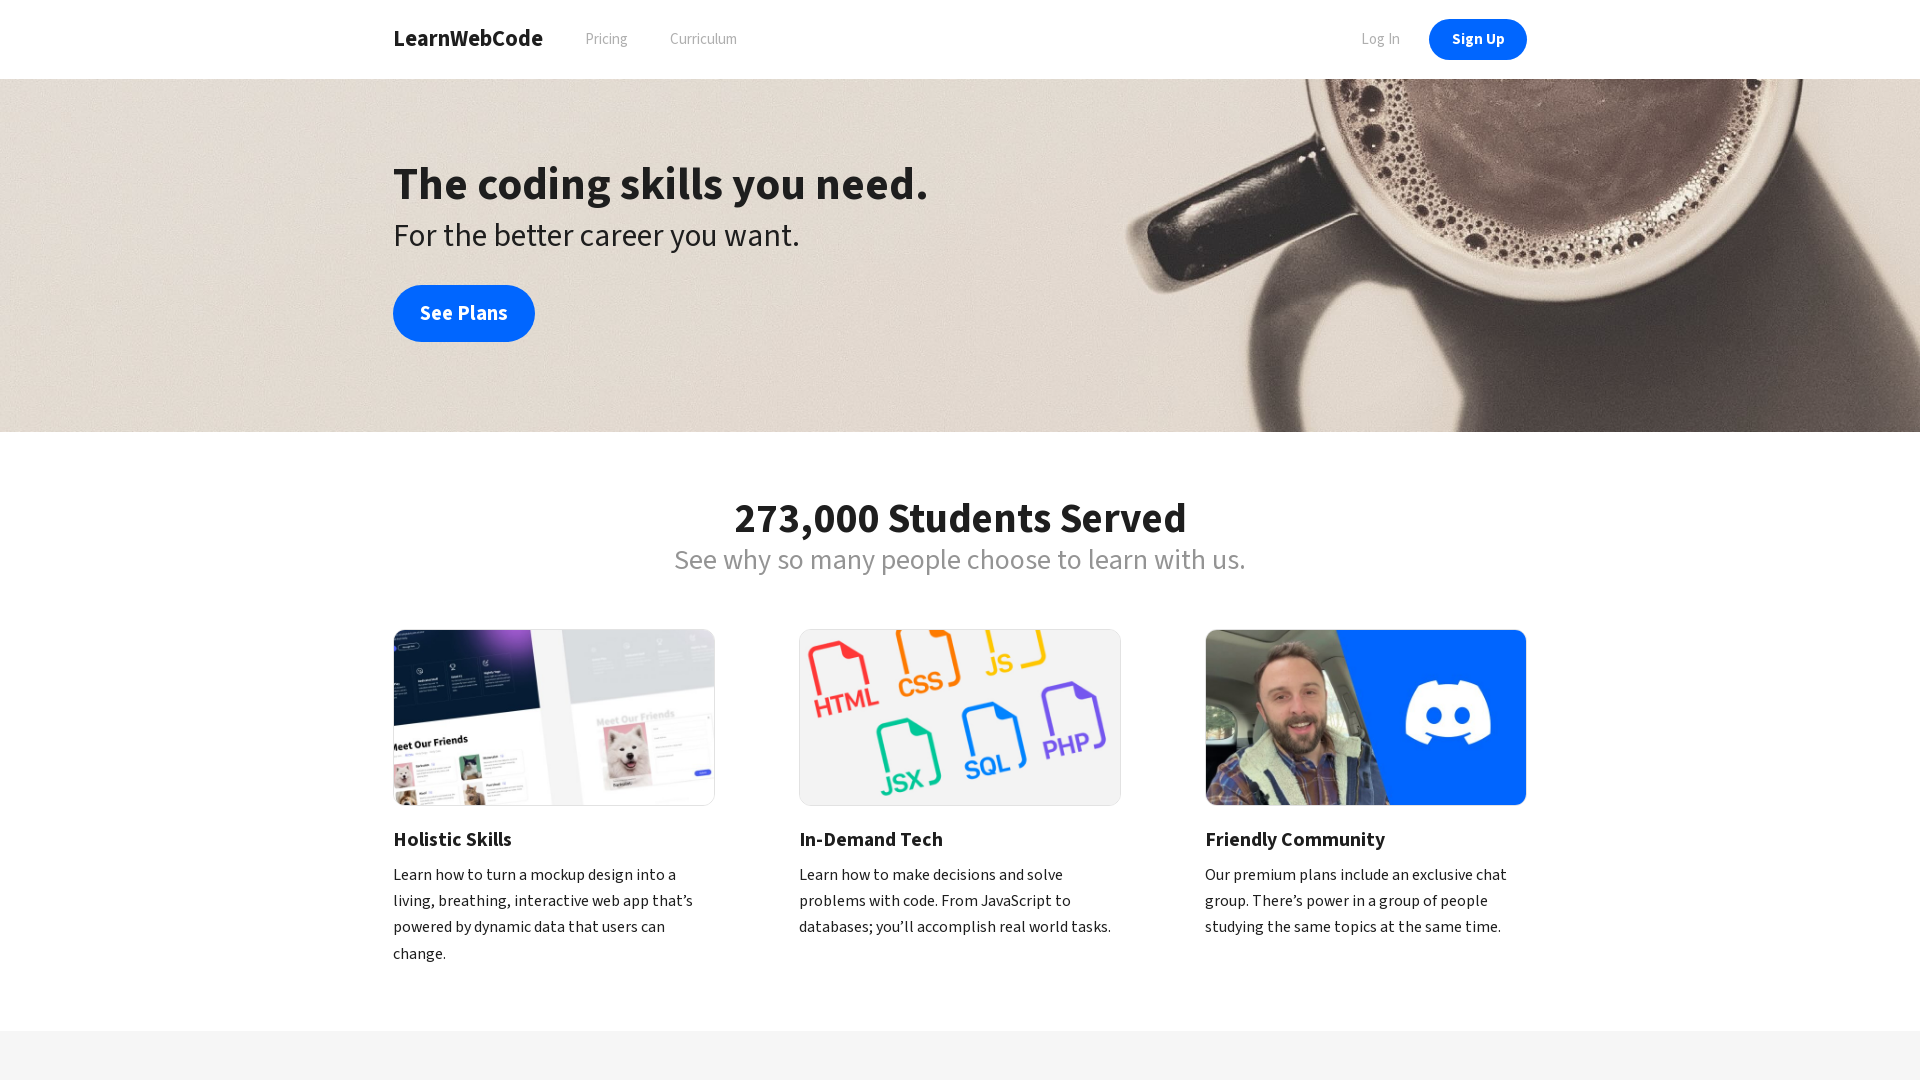

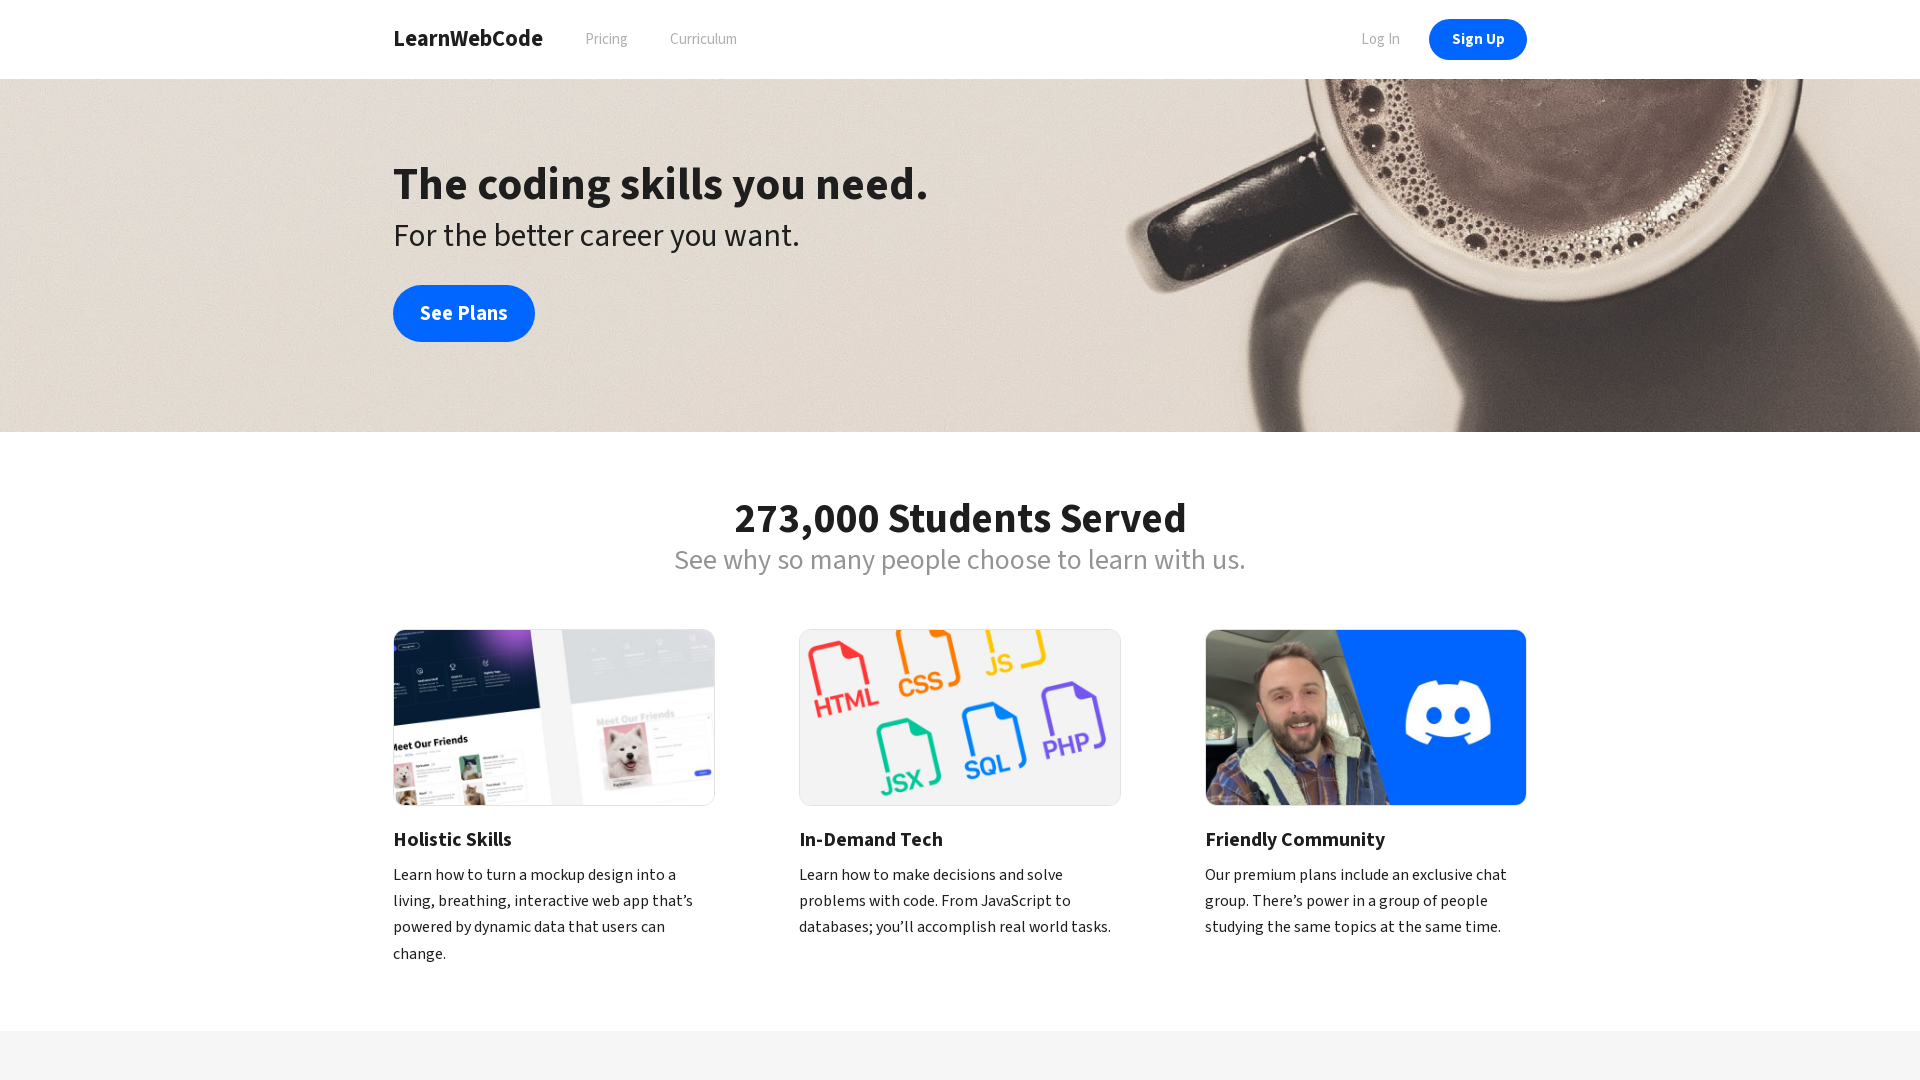